Tests adding a product to the shopping cart on BrowserStack's demo e-commerce site by clicking the add to cart button and verifying the cart displays the correct product.

Starting URL: https://www.bstackdemo.com

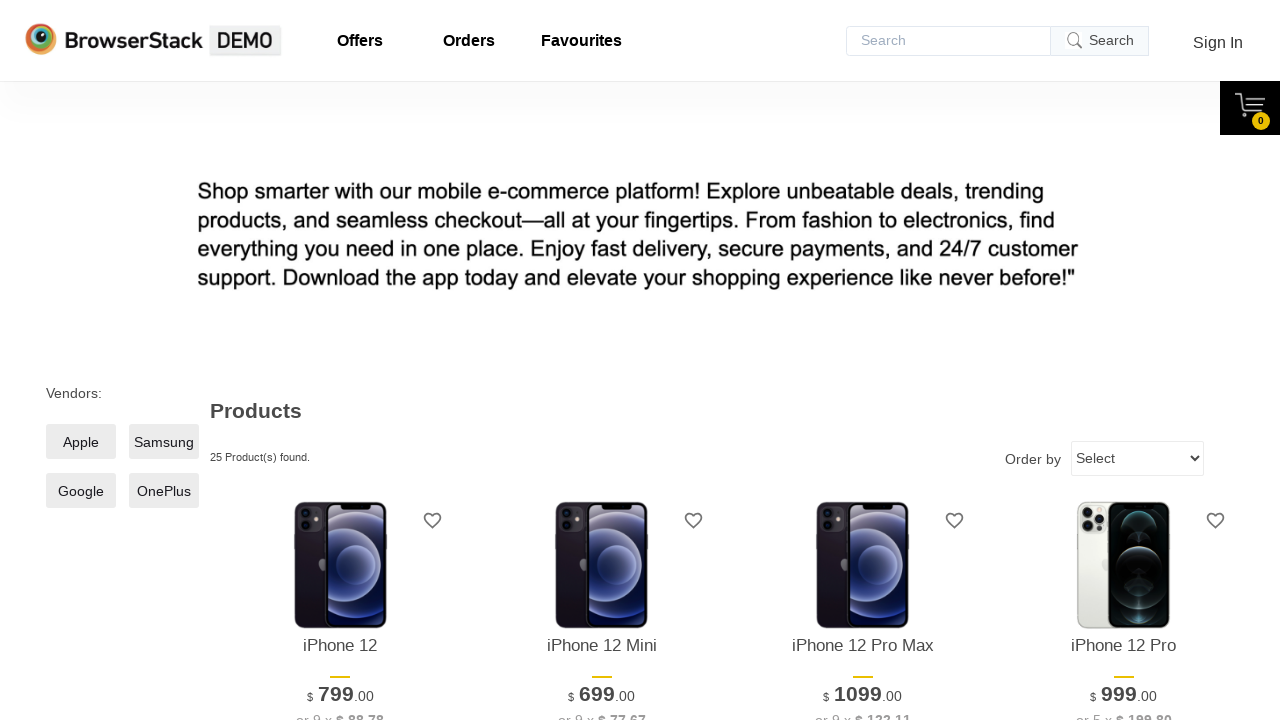

Verified page title contains 'StackDemo'
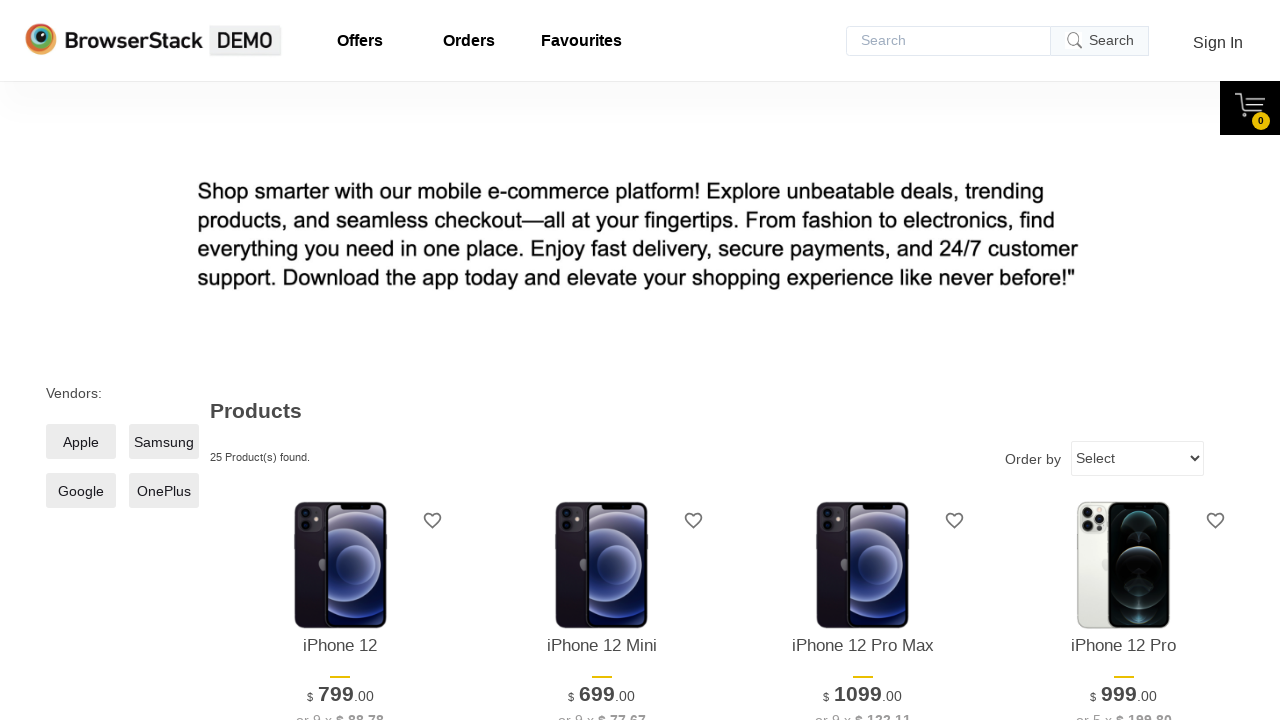

Retrieved product name from main page
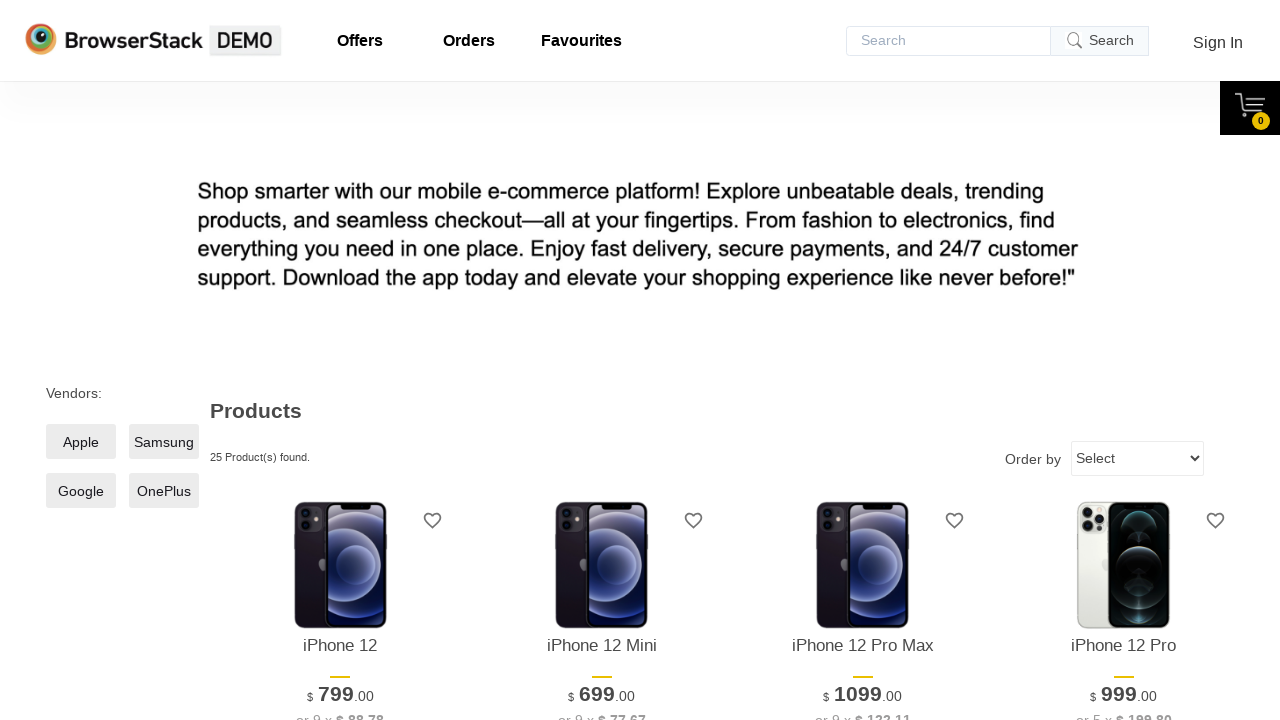

Clicked add to cart button for first product at (340, 361) on xpath=//*[@id='1']/div[4]
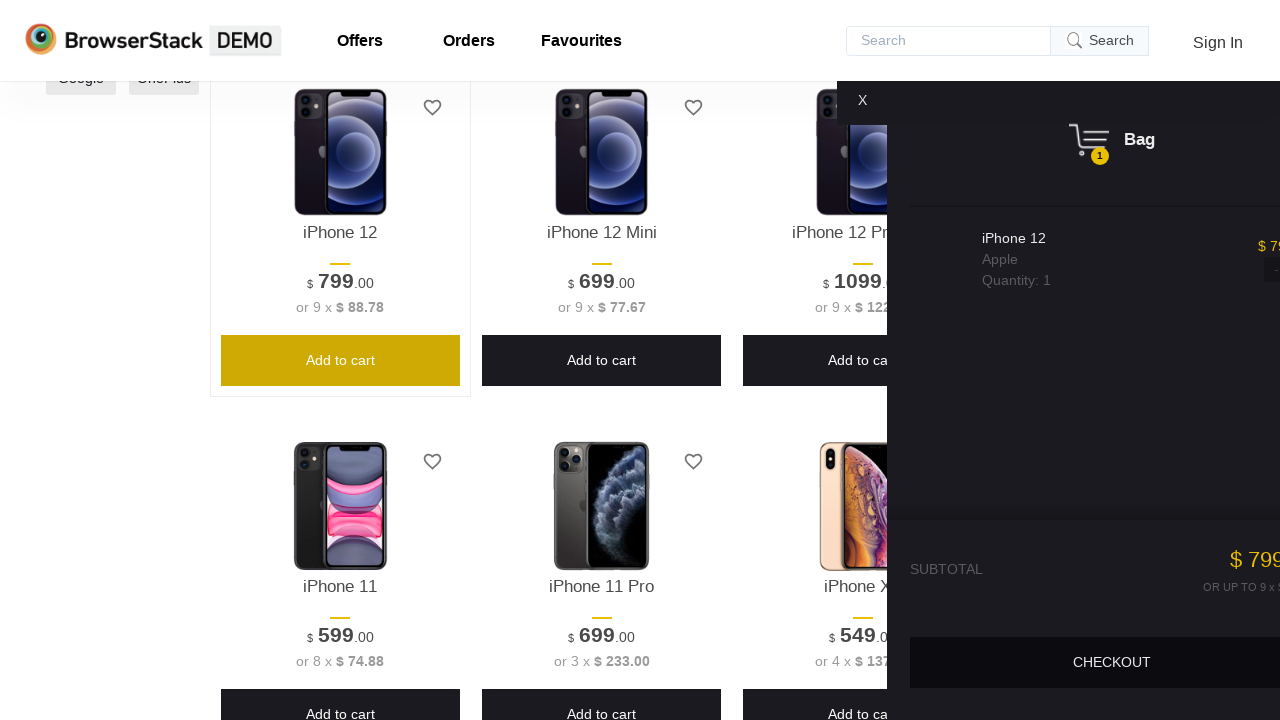

Cart content loaded and became visible
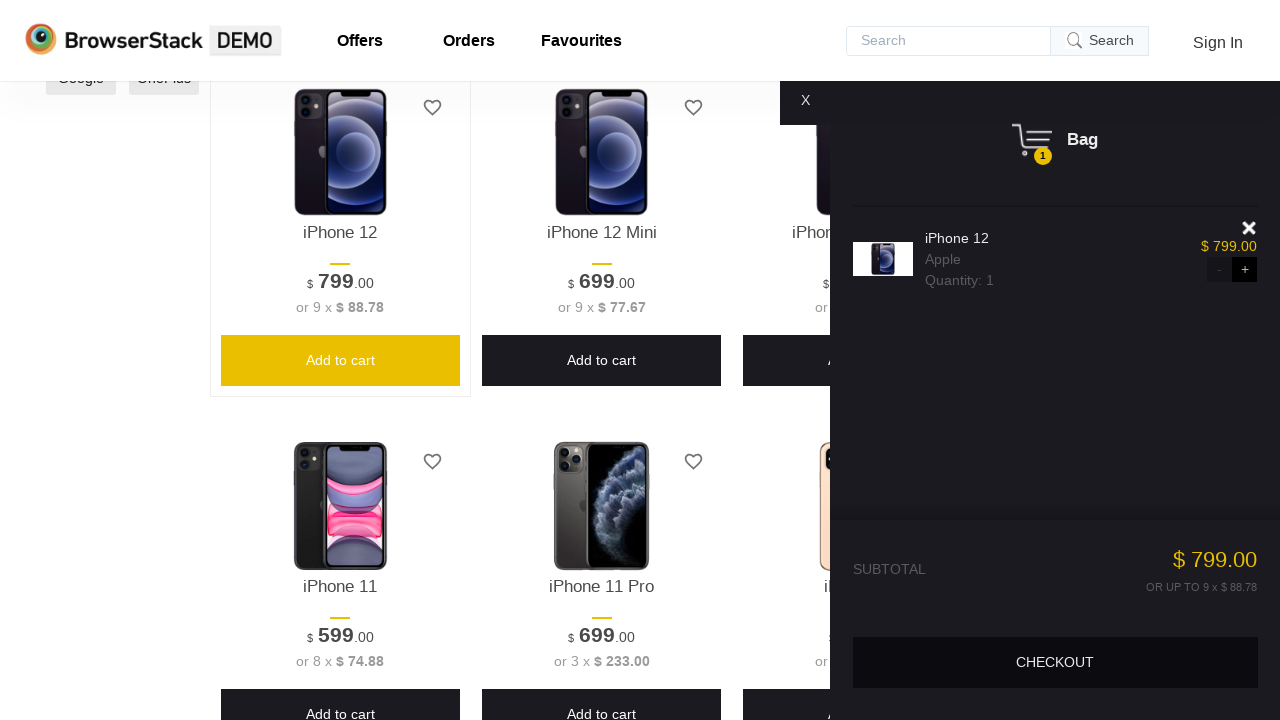

Verified cart content is visible
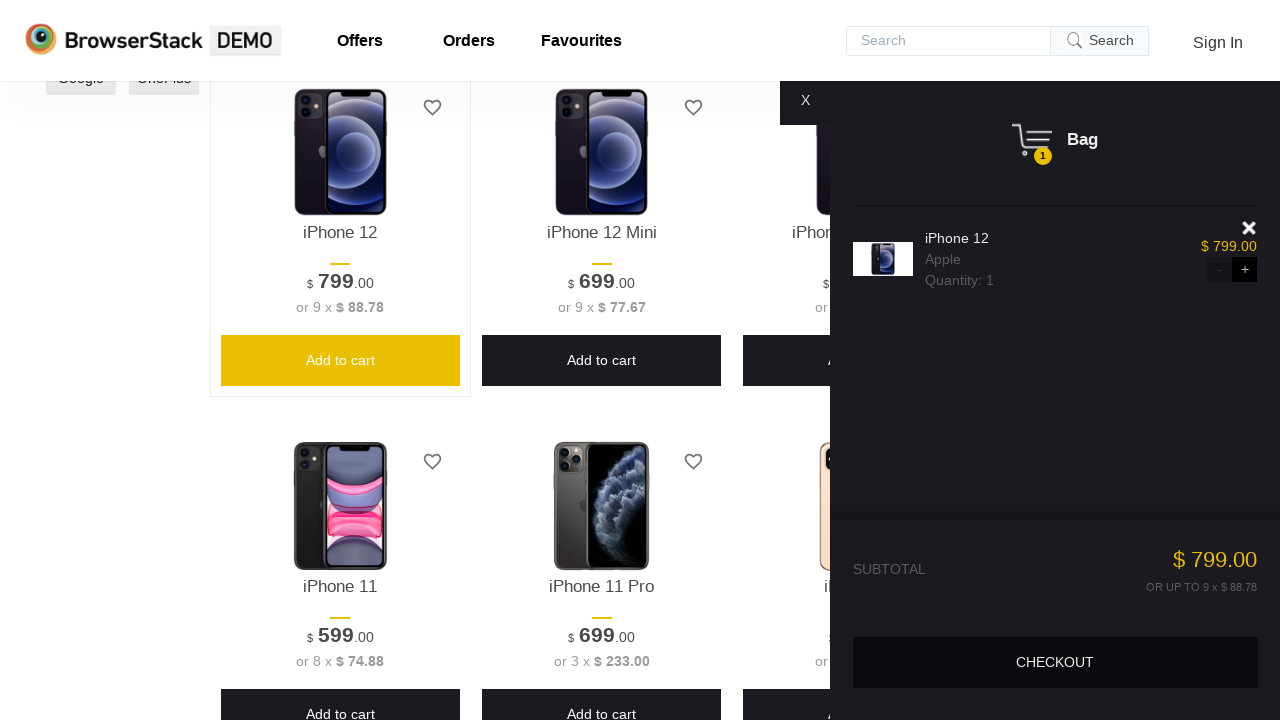

Retrieved product name from shopping cart
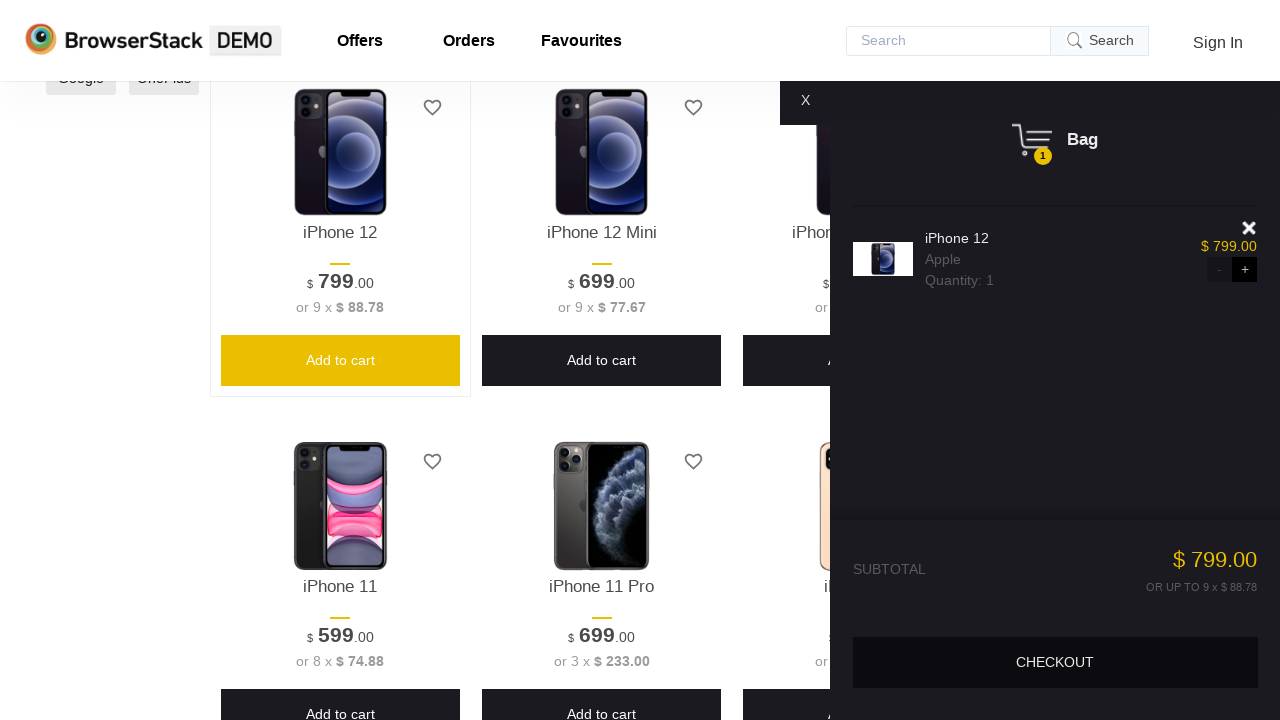

Verified product in cart matches product on main page
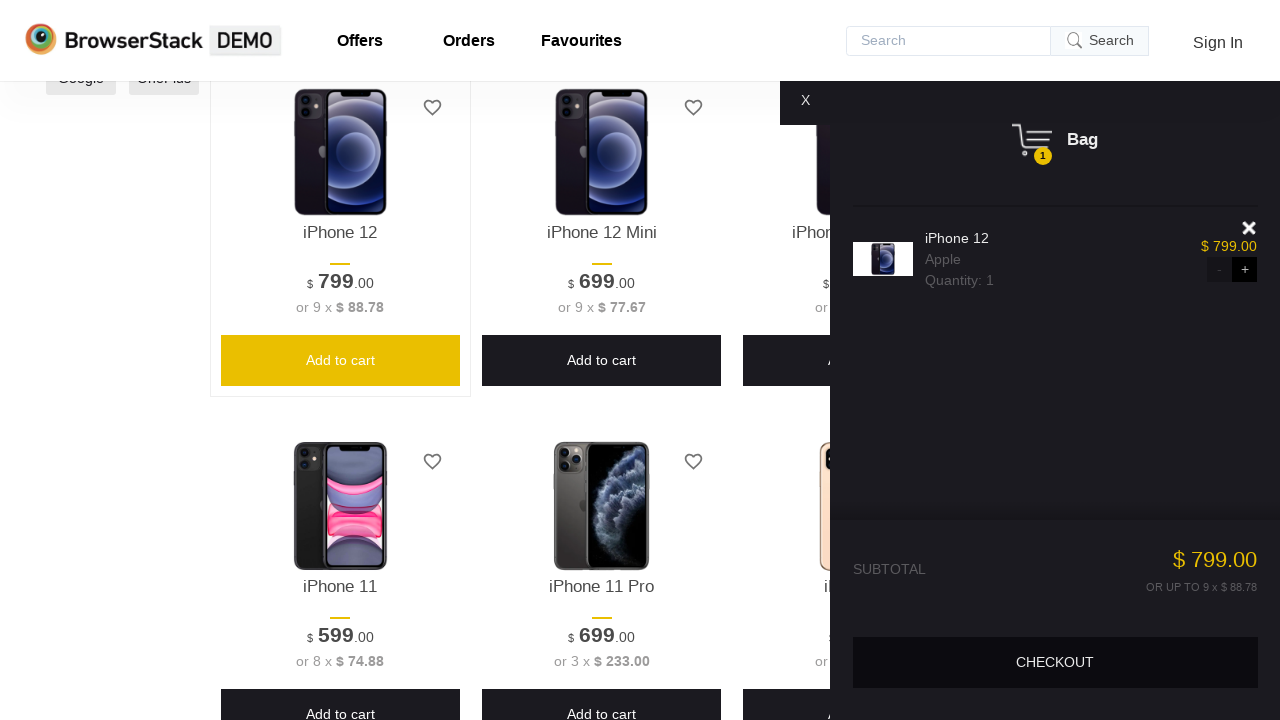

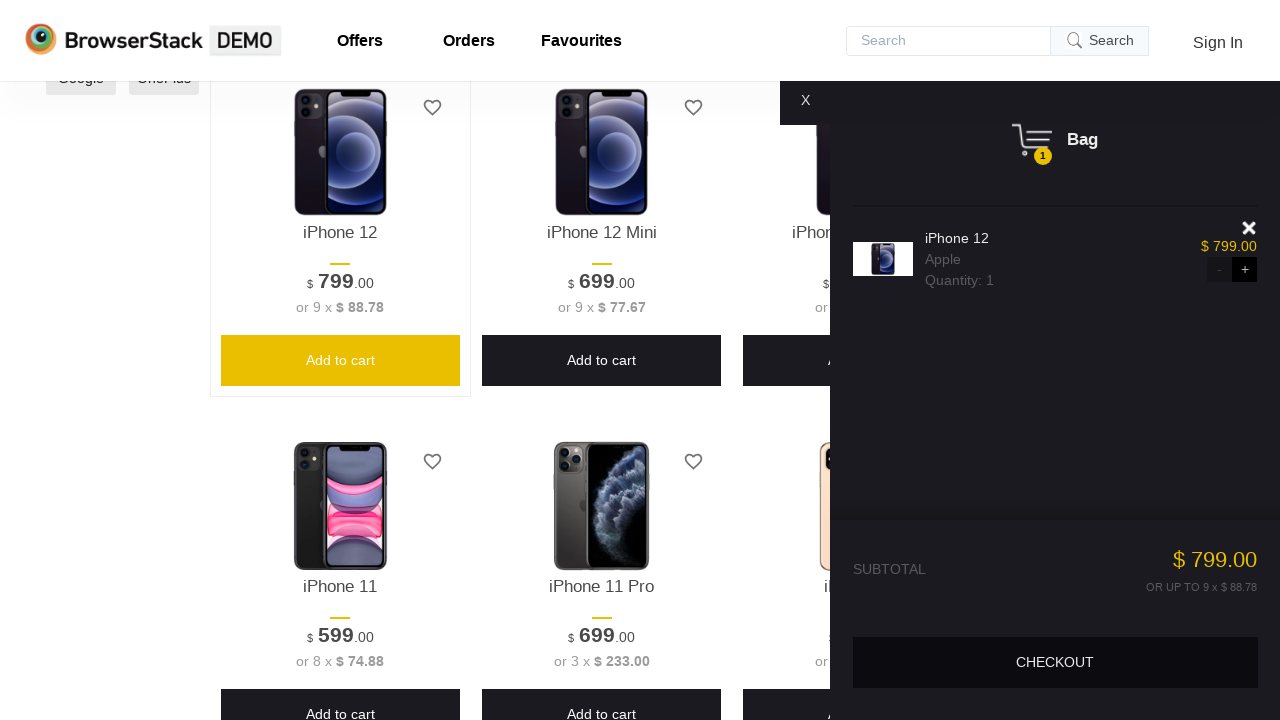